Navigates to YouTube and refreshes the webpage to test basic page reload functionality

Starting URL: https://youtube.com

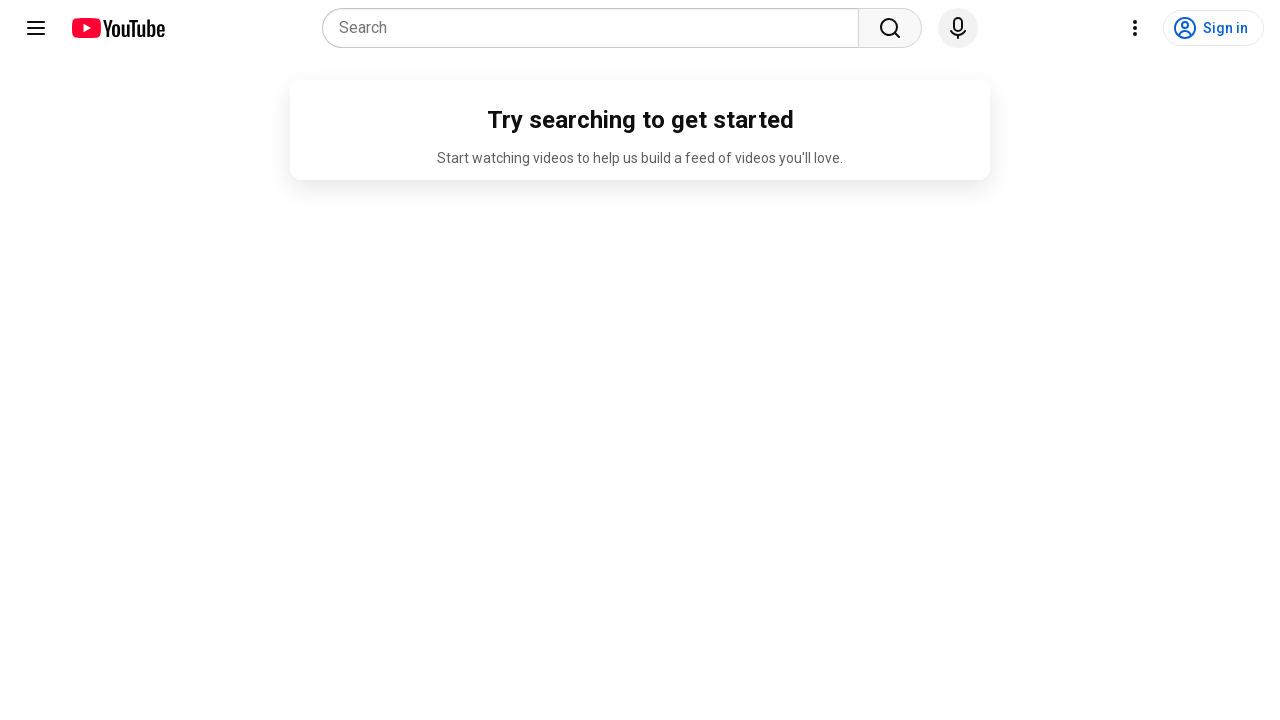

Navigated to YouTube homepage
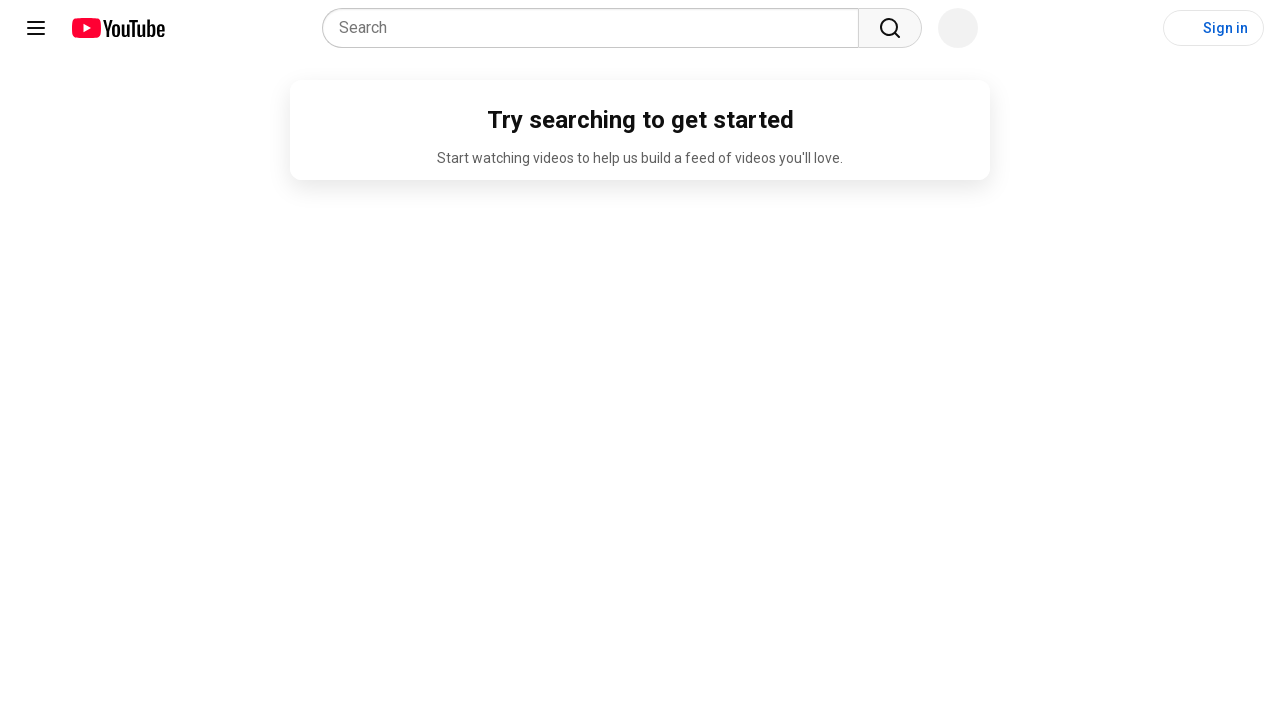

Refreshed the webpage
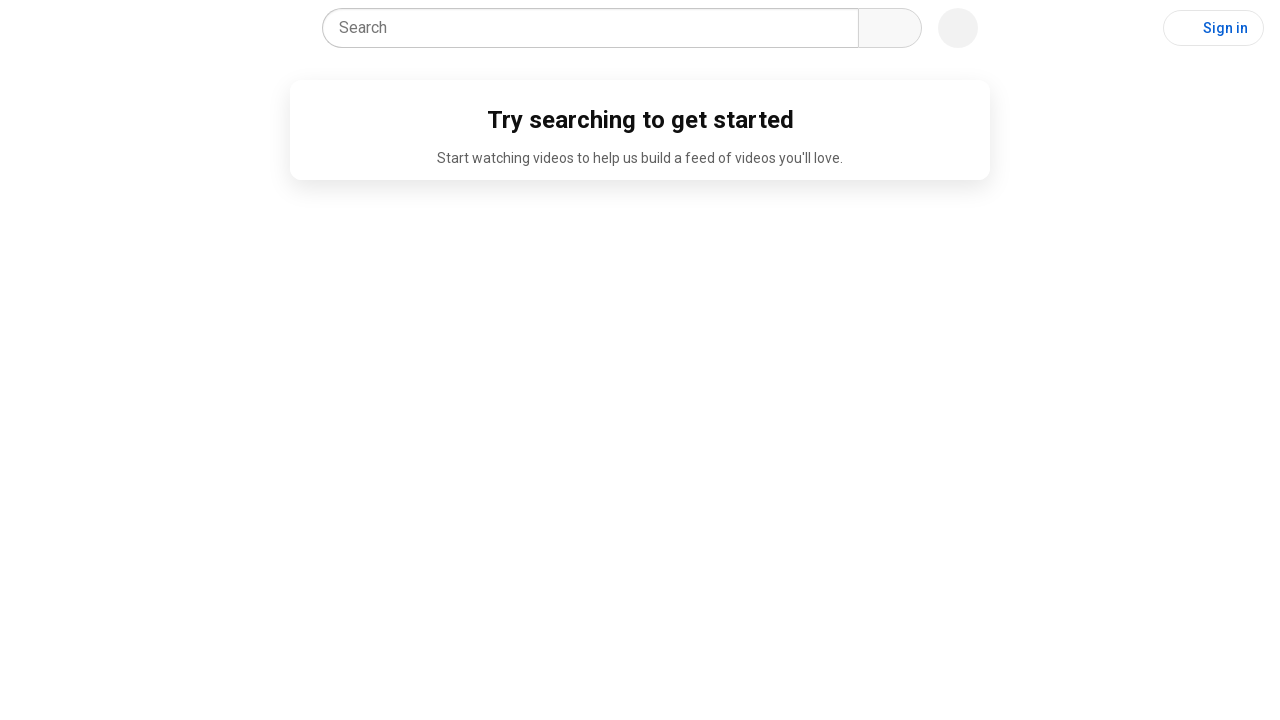

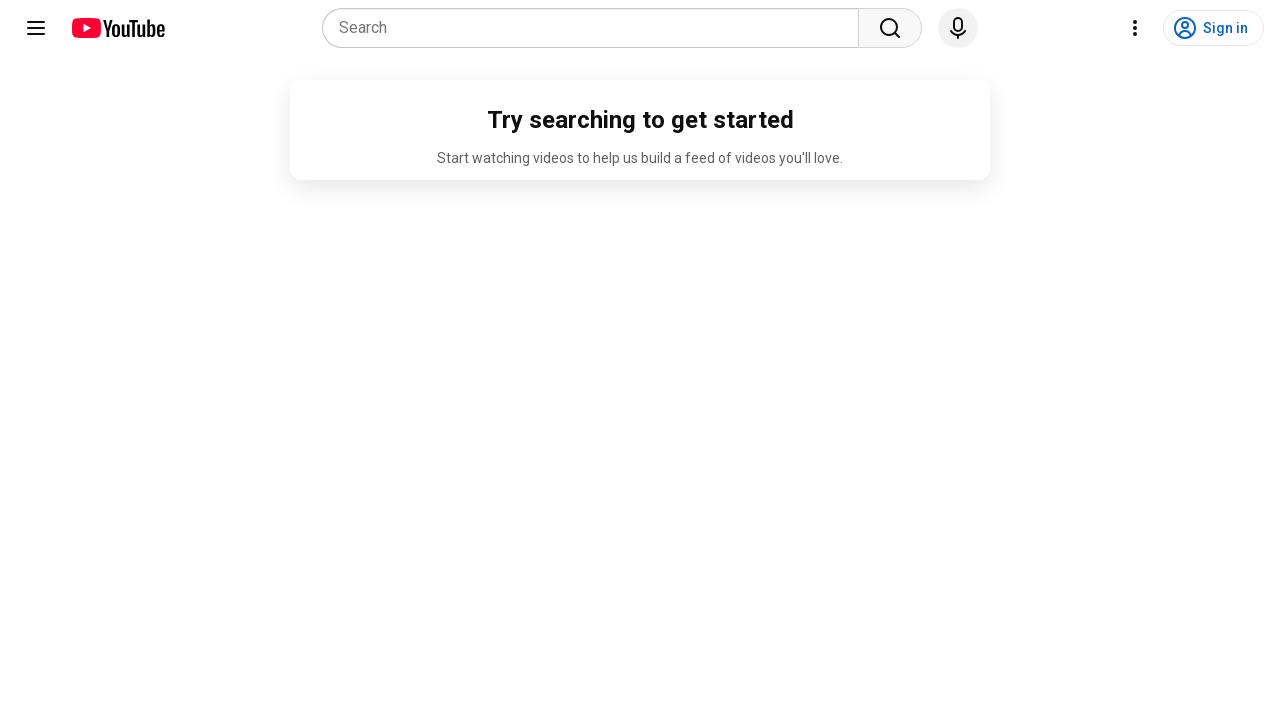